Opens the OrangeHRM demo website and verifies that the page title contains "Orange"

Starting URL: https://opensource-demo.orangehrmlive.com/

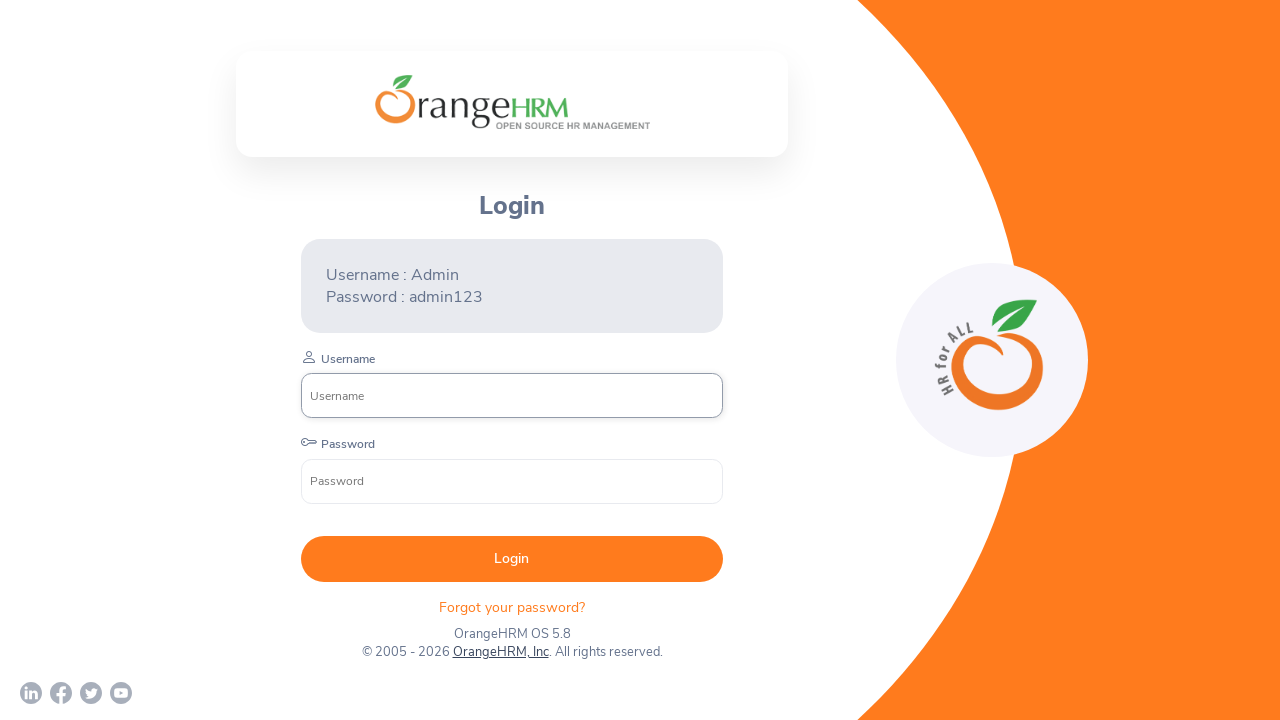

Waited for page to reach domcontentloaded state
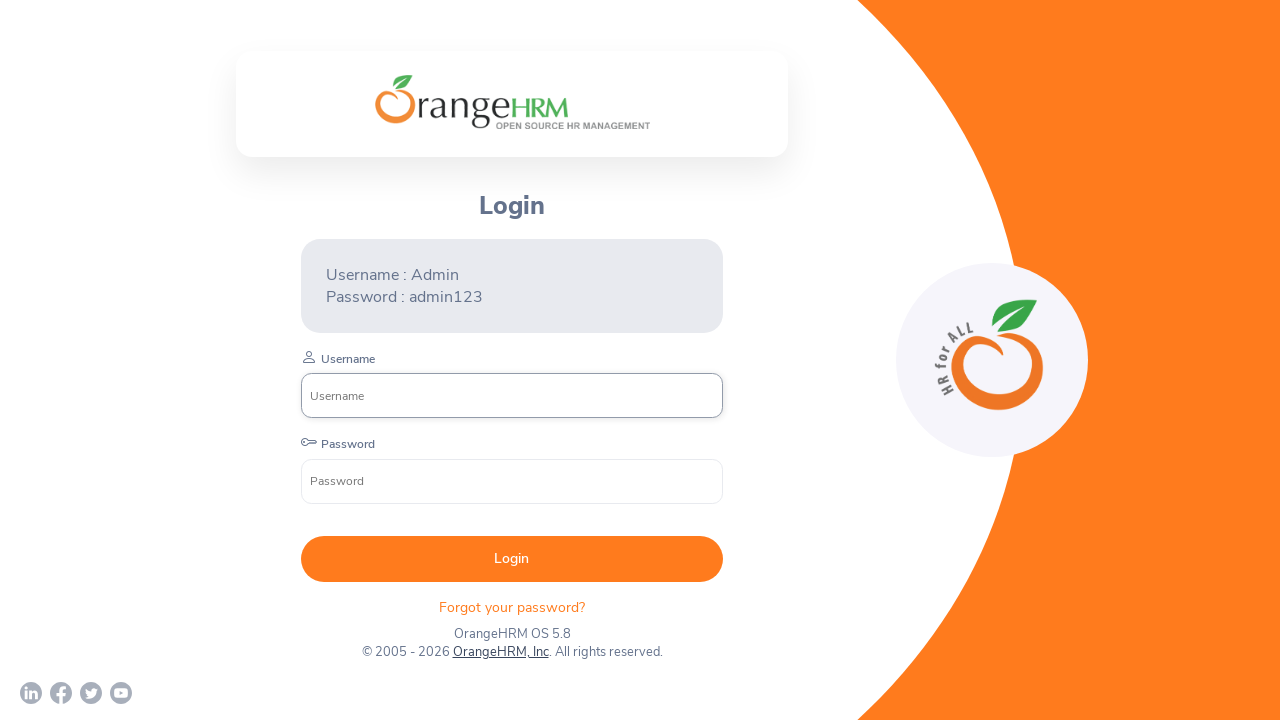

Verified that page title contains 'Orange'
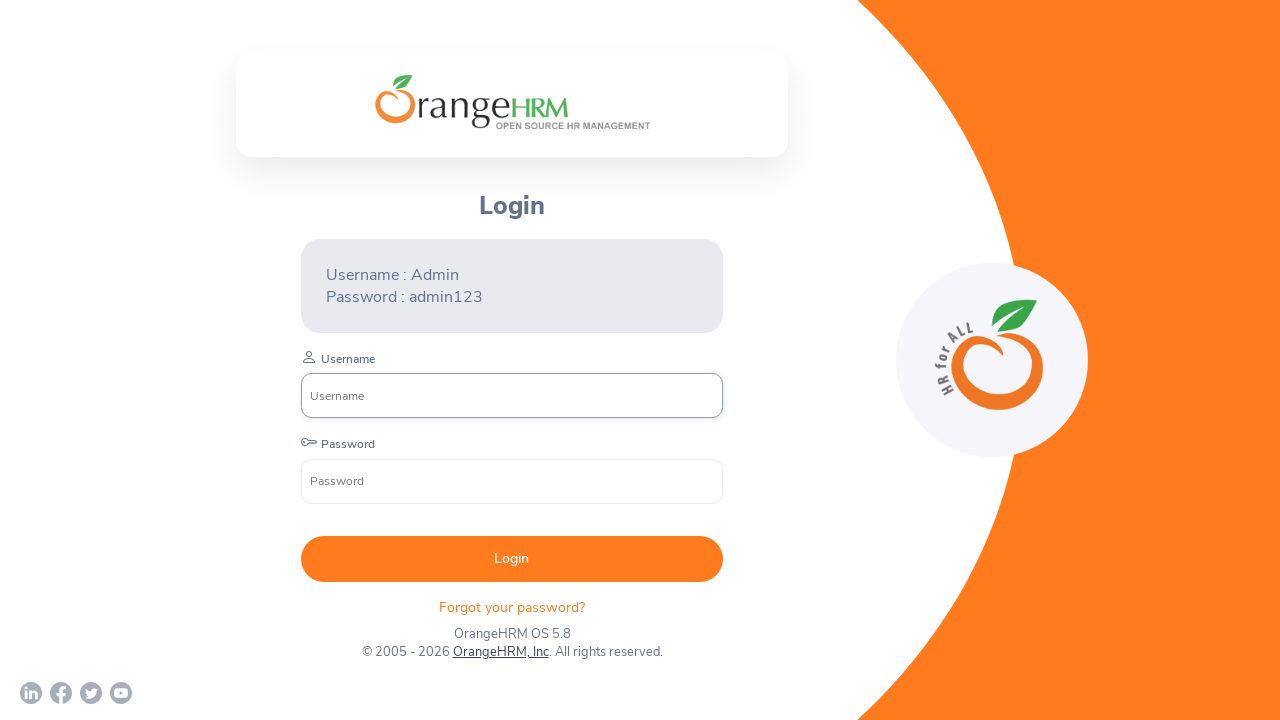

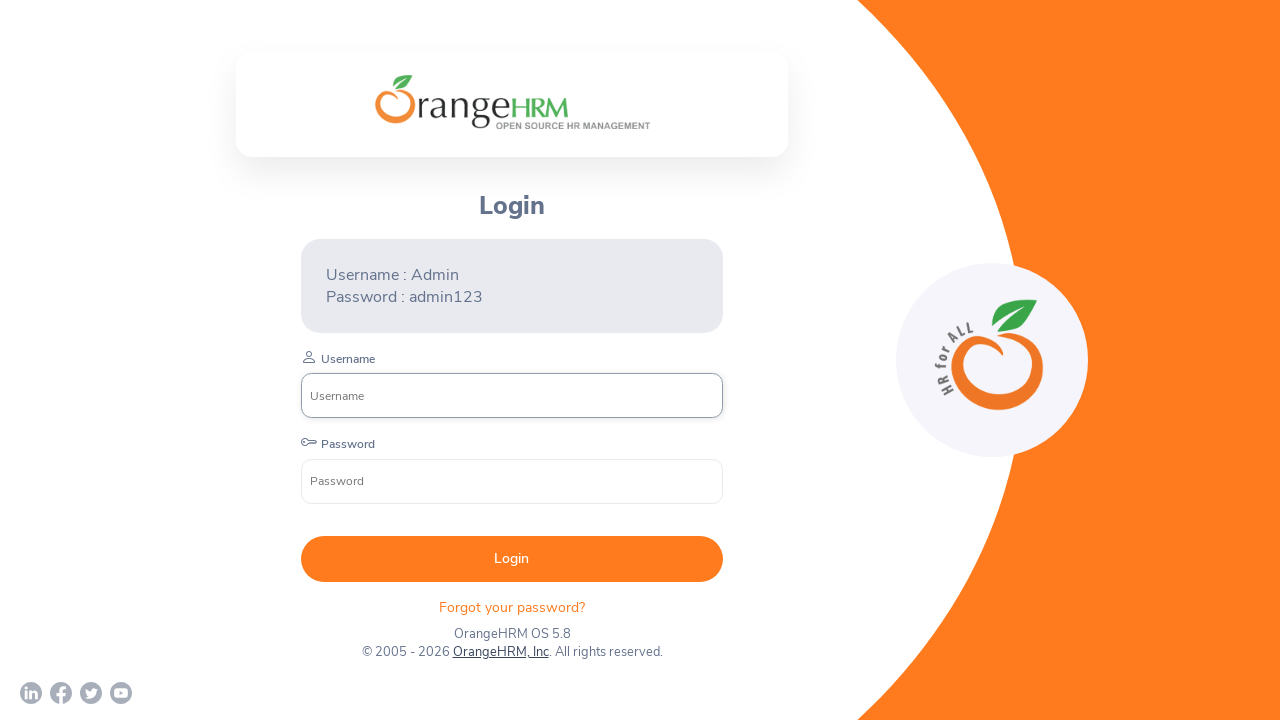